Tests marking a todo as completed while viewing the 'All' filter

Starting URL: https://todomvc.com/examples/typescript-angular/#/

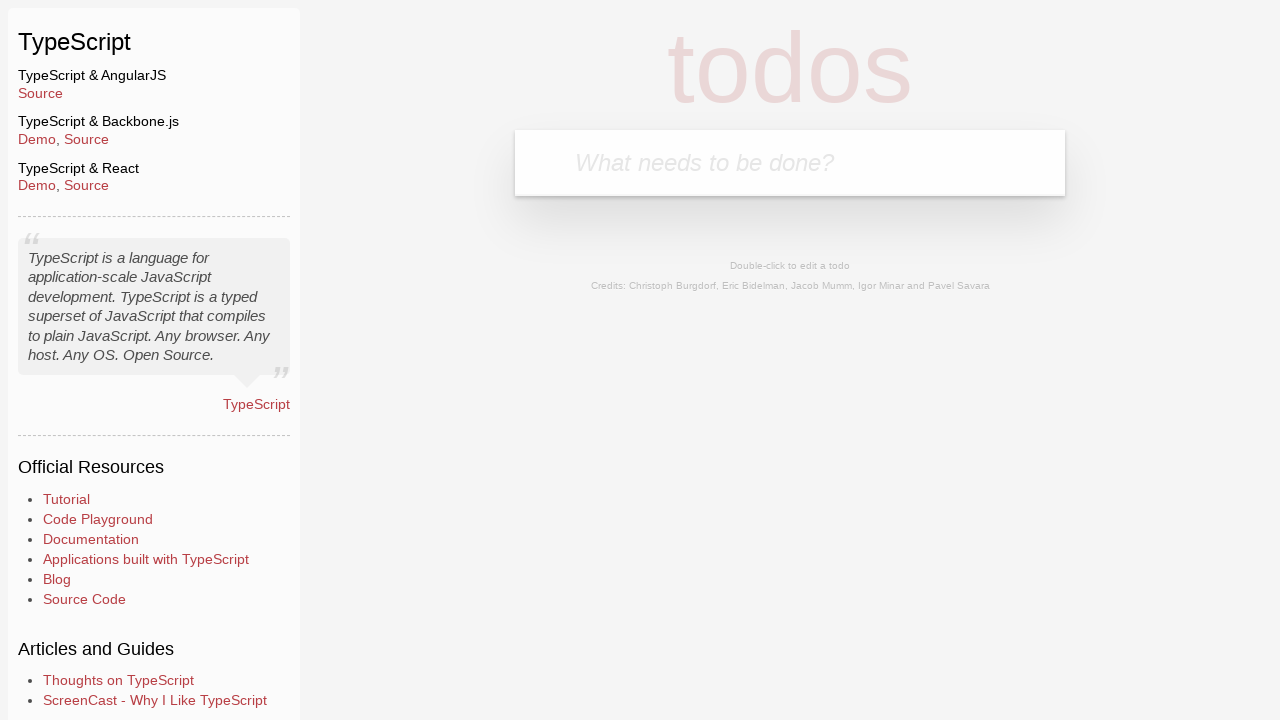

Filled new todo input field with 'Example1' on .new-todo
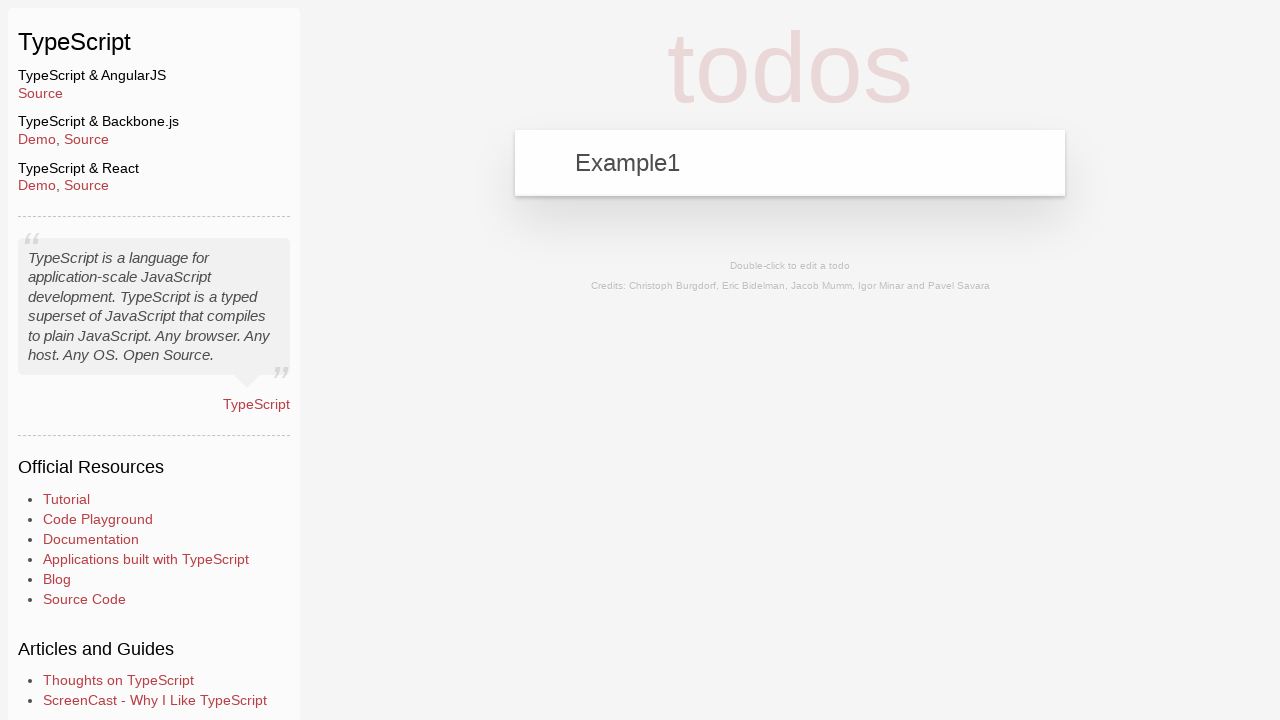

Pressed Enter to add the todo on .new-todo
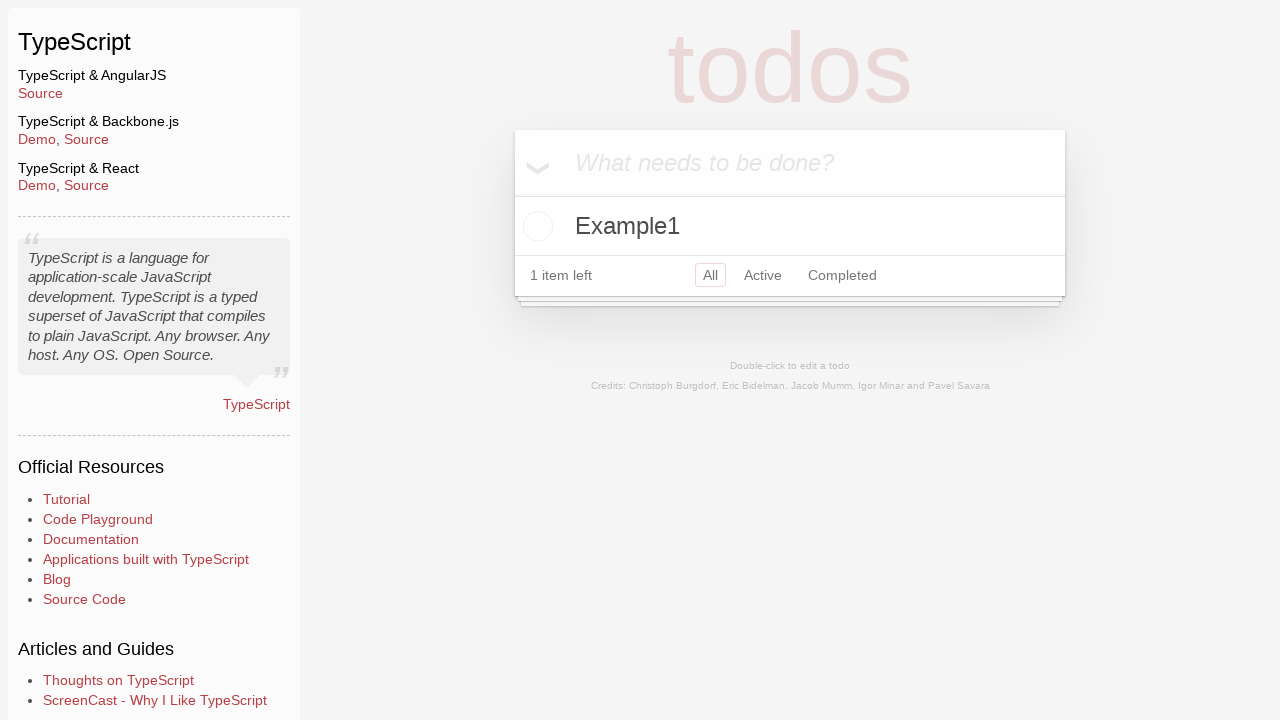

Clicked 'All' filter button at (710, 275) on a[href='#/']
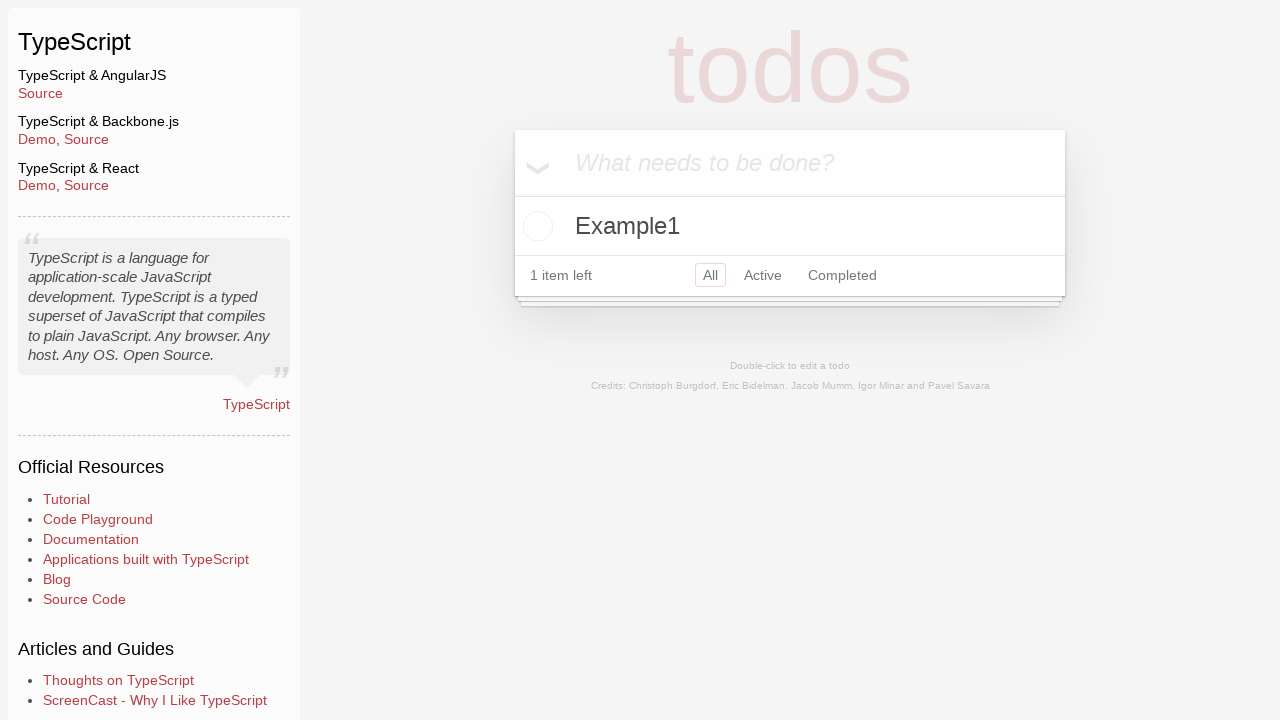

Clicked toggle checkbox to mark 'Example1' as completed at (535, 226) on li:has-text('Example1') .toggle
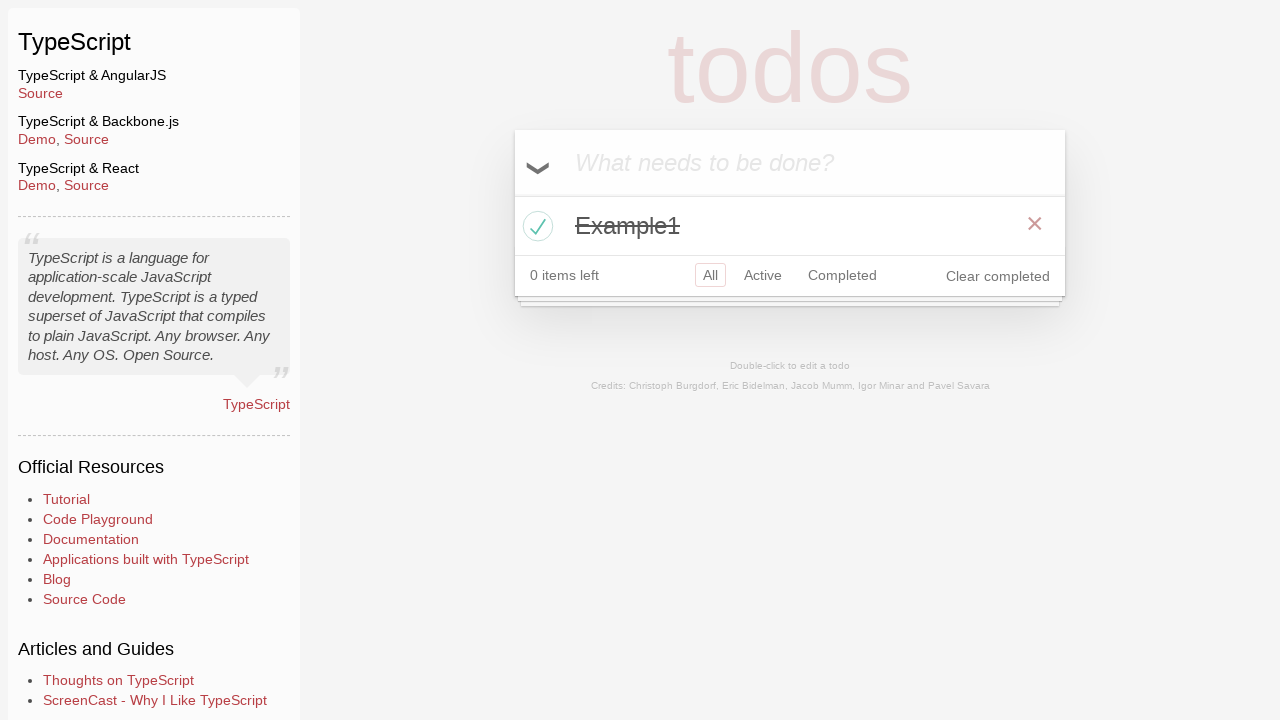

Todo 'Example1' marked as completed in the All filter view
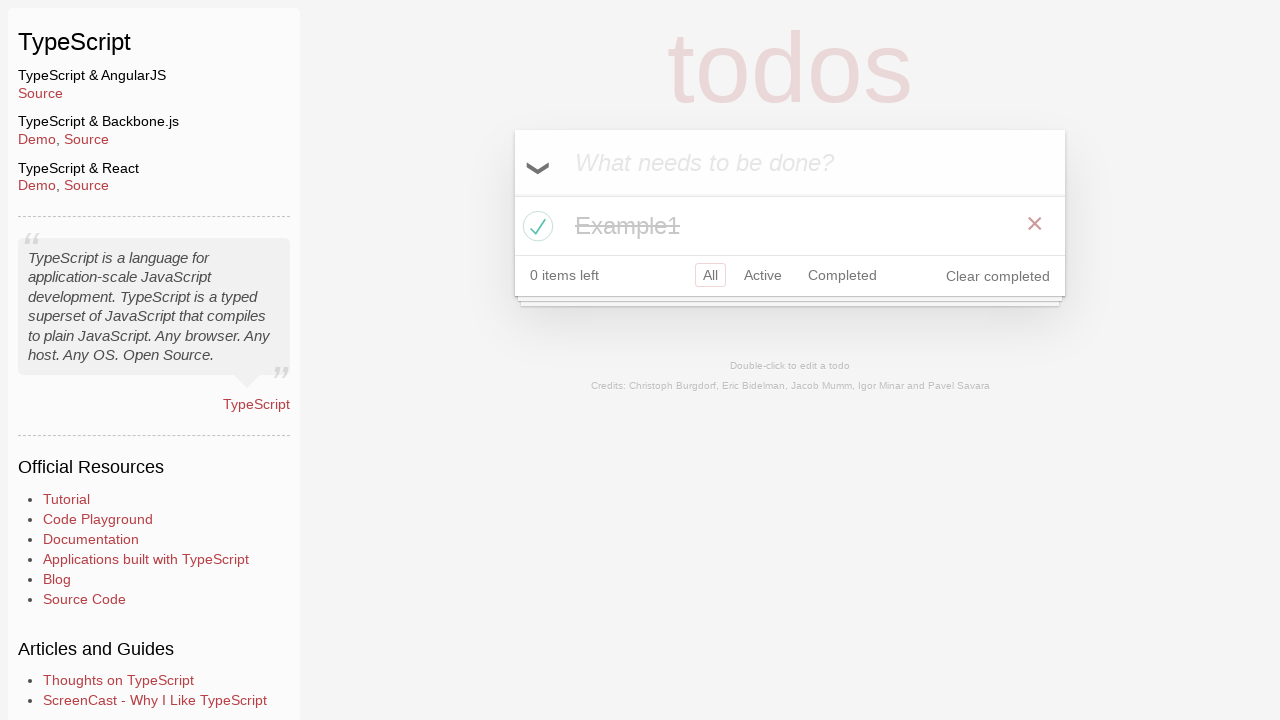

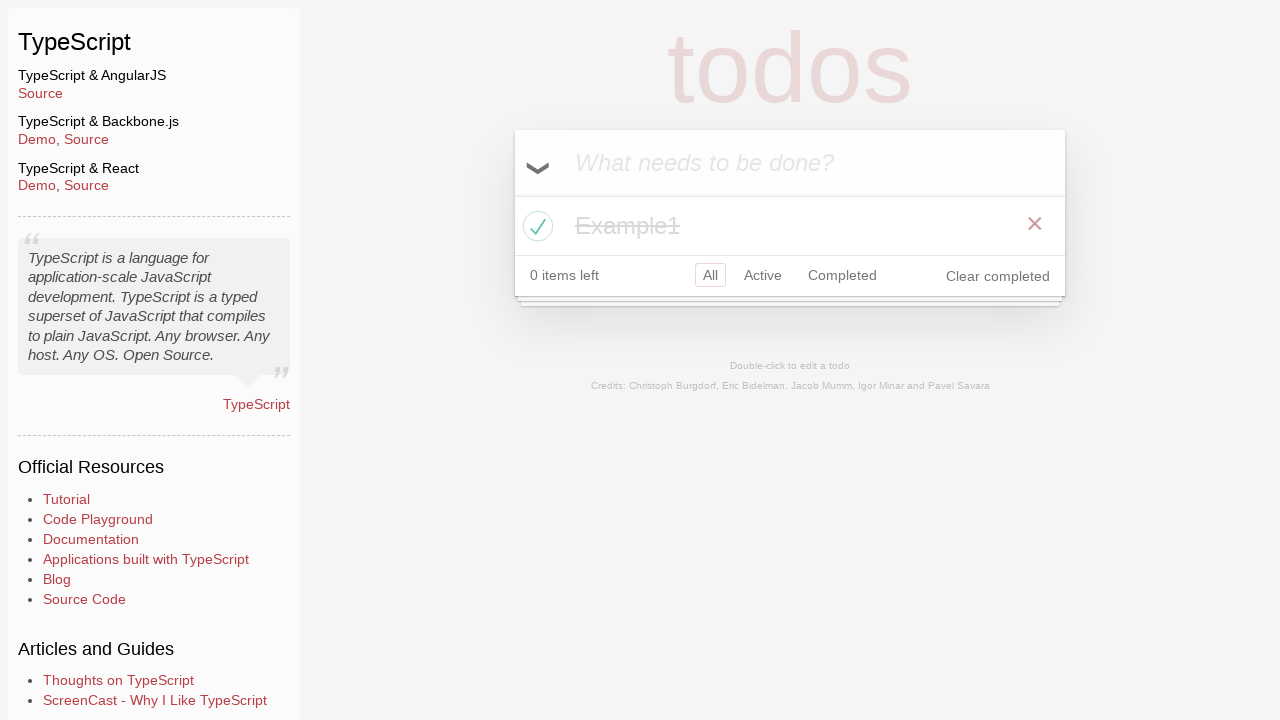